Tests custom checkbox and radio button interactions on W3Schools tutorial page by checking/unchecking checkboxes and selecting radio buttons

Starting URL: https://www.w3schools.com/howto/howto_css_custom_checkbox.asp

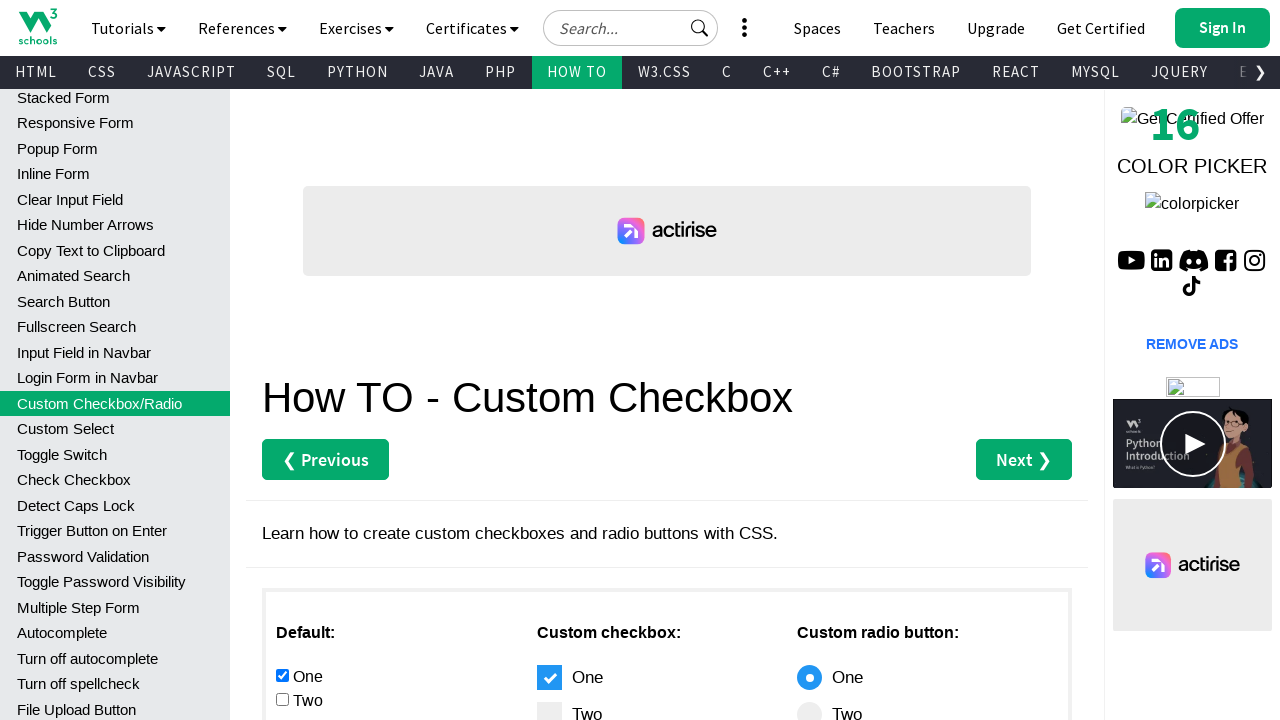

Located all checkboxes in main content area
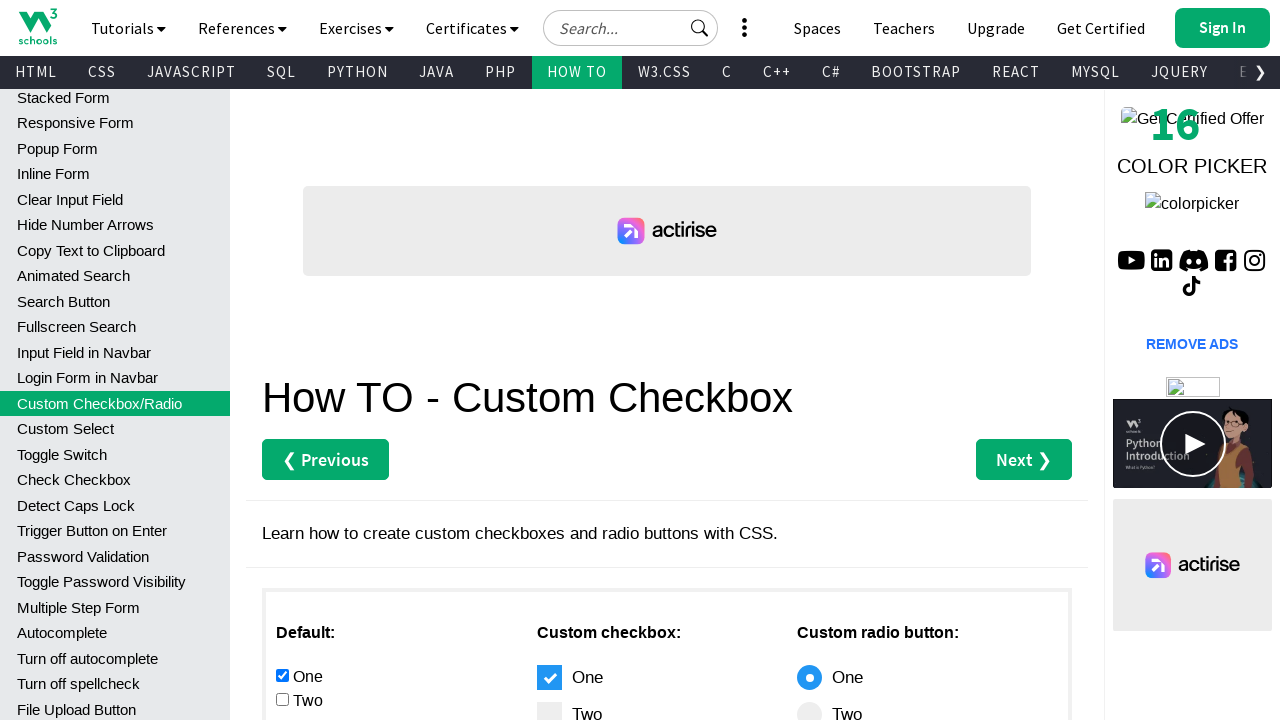

Checked the second checkbox at (282, 699) on #main div :nth-child(1) input[type="checkbox"] >> nth=1
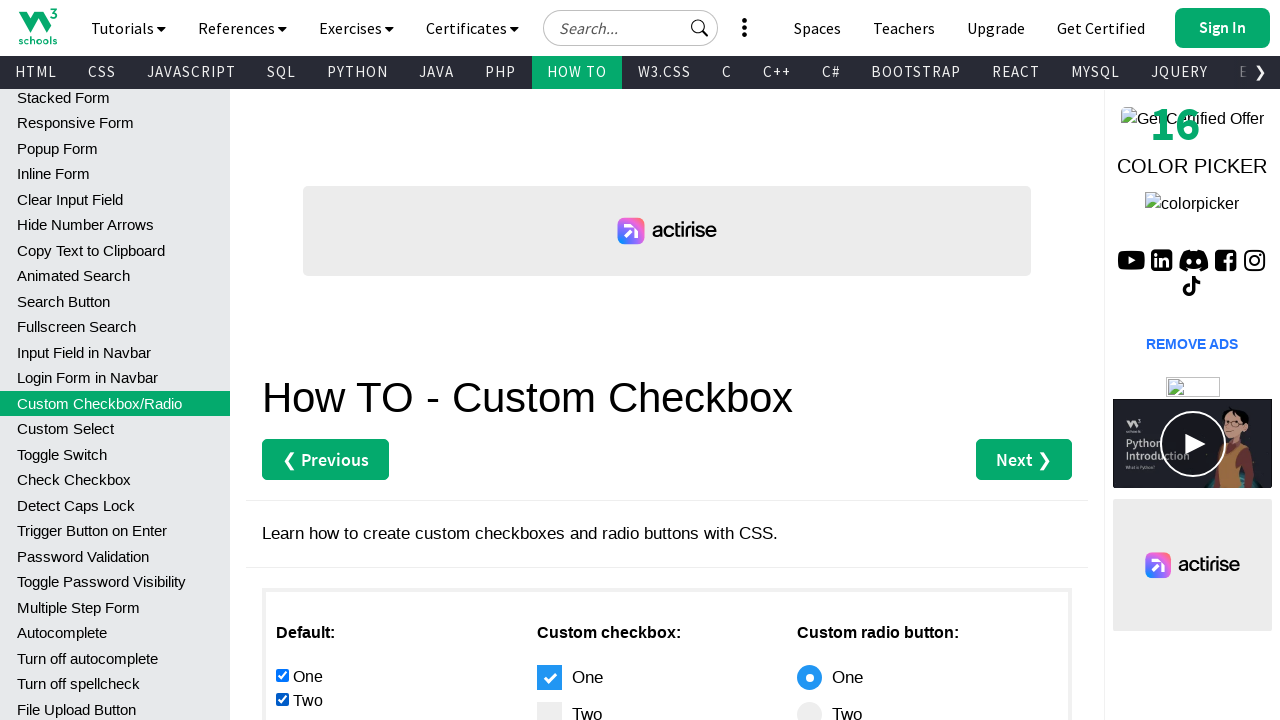

Unchecked the first checkbox at (282, 675) on #main div :nth-child(1) input[type="checkbox"] >> nth=0
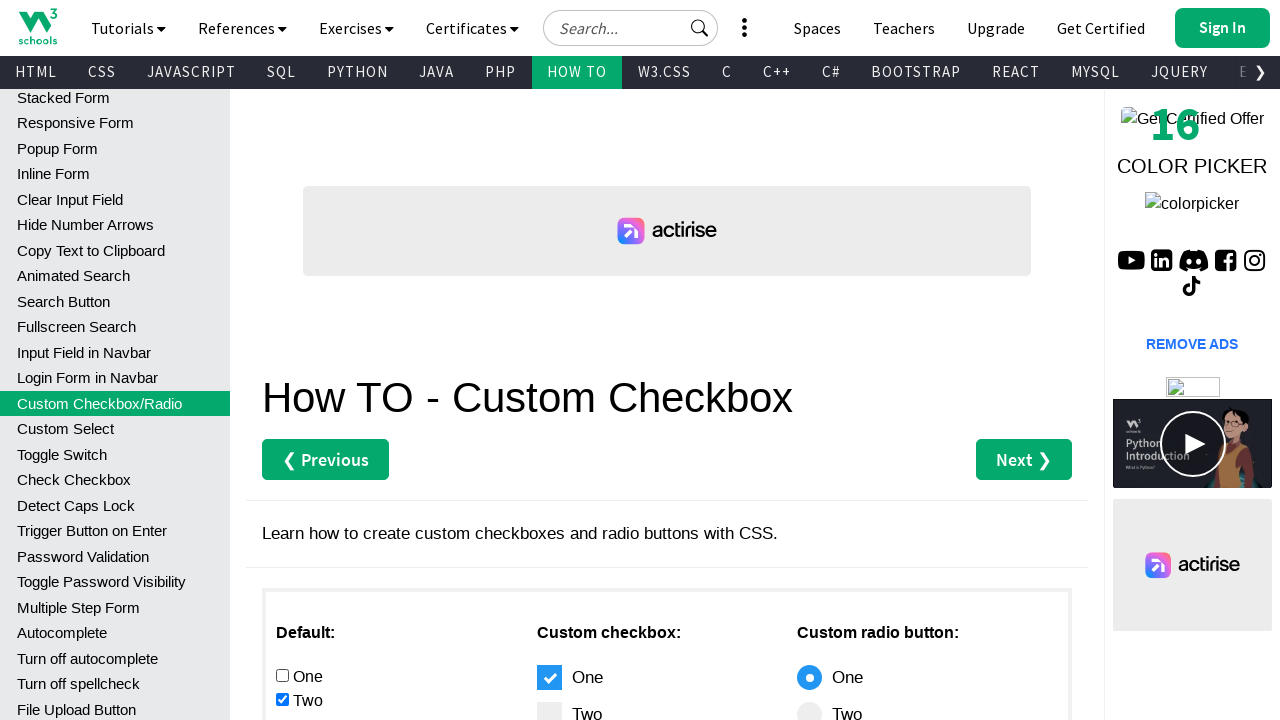

Located all radio buttons in main content area
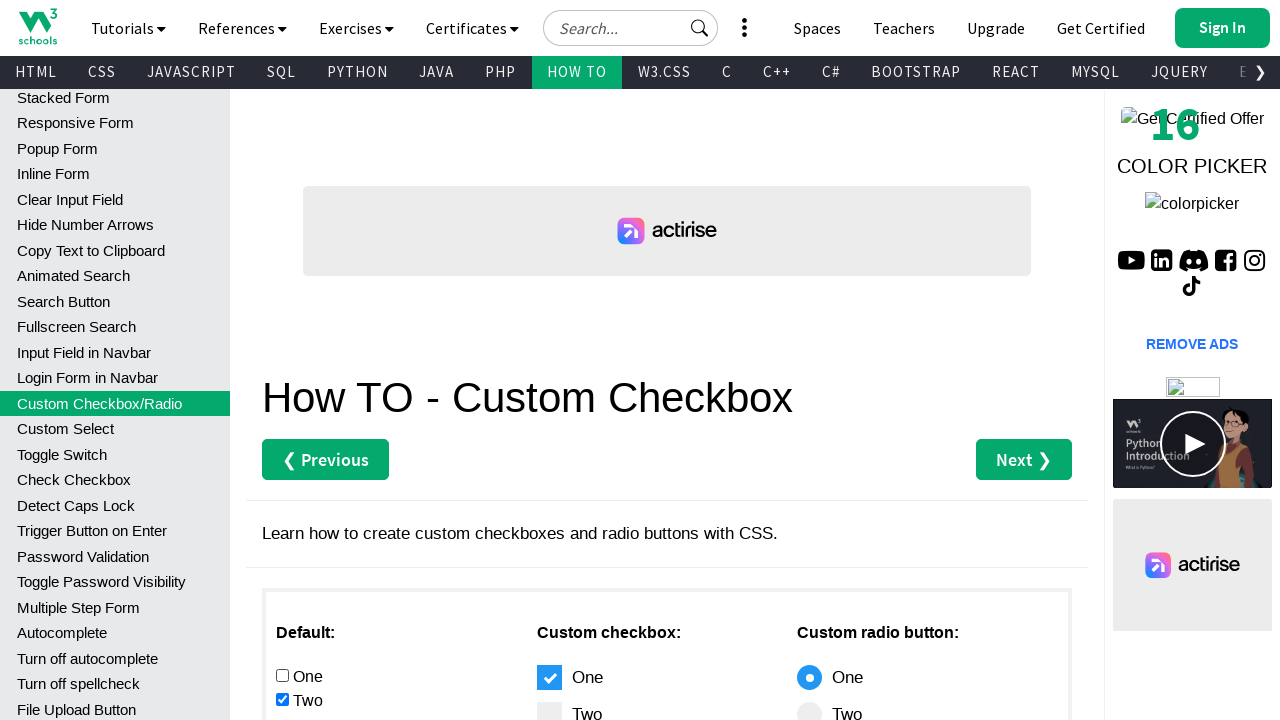

Selected the second radio button at (282, 360) on #main div :nth-child(1) input[type="radio"] >> nth=1
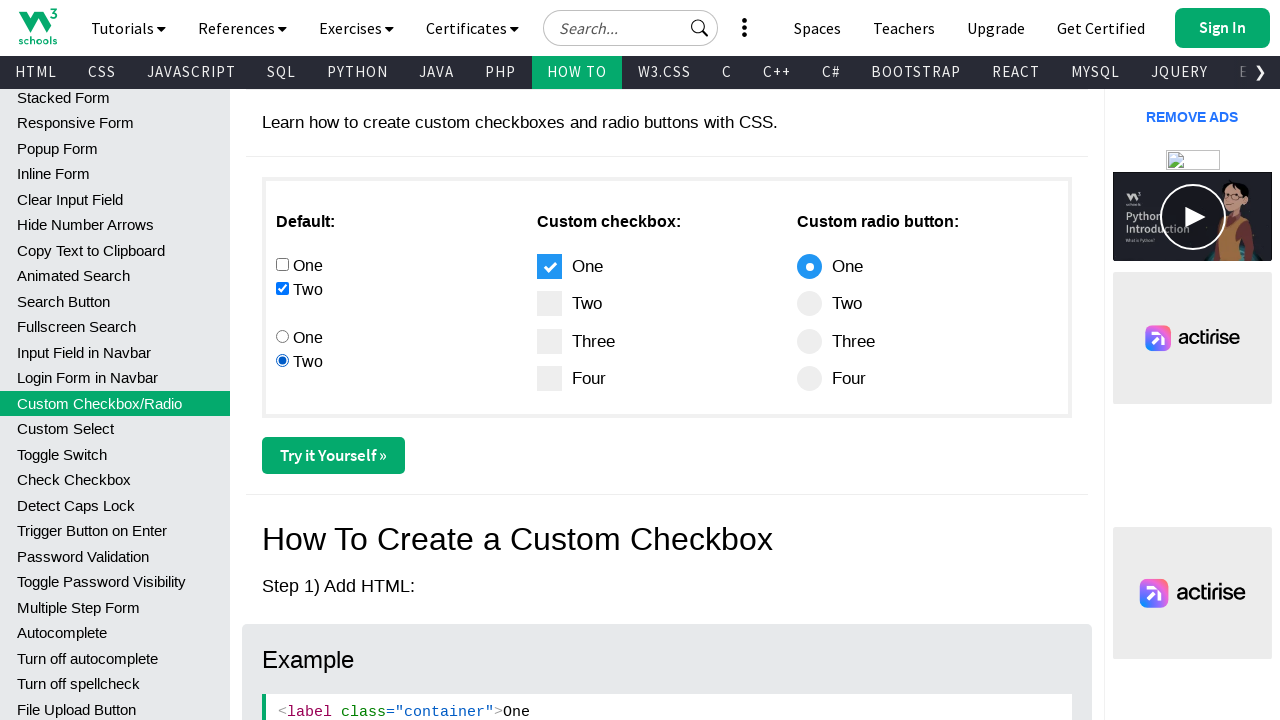

Selected the first radio button at (282, 336) on #main div :nth-child(1) input[type="radio"] >> nth=0
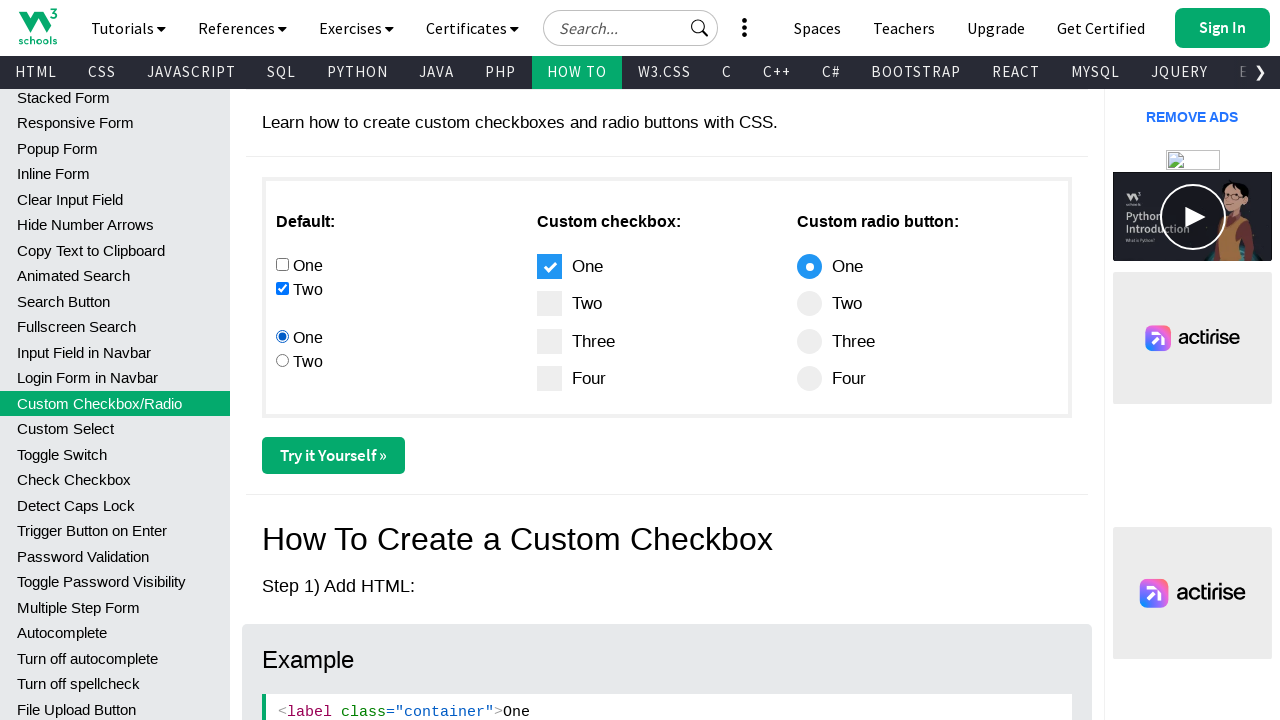

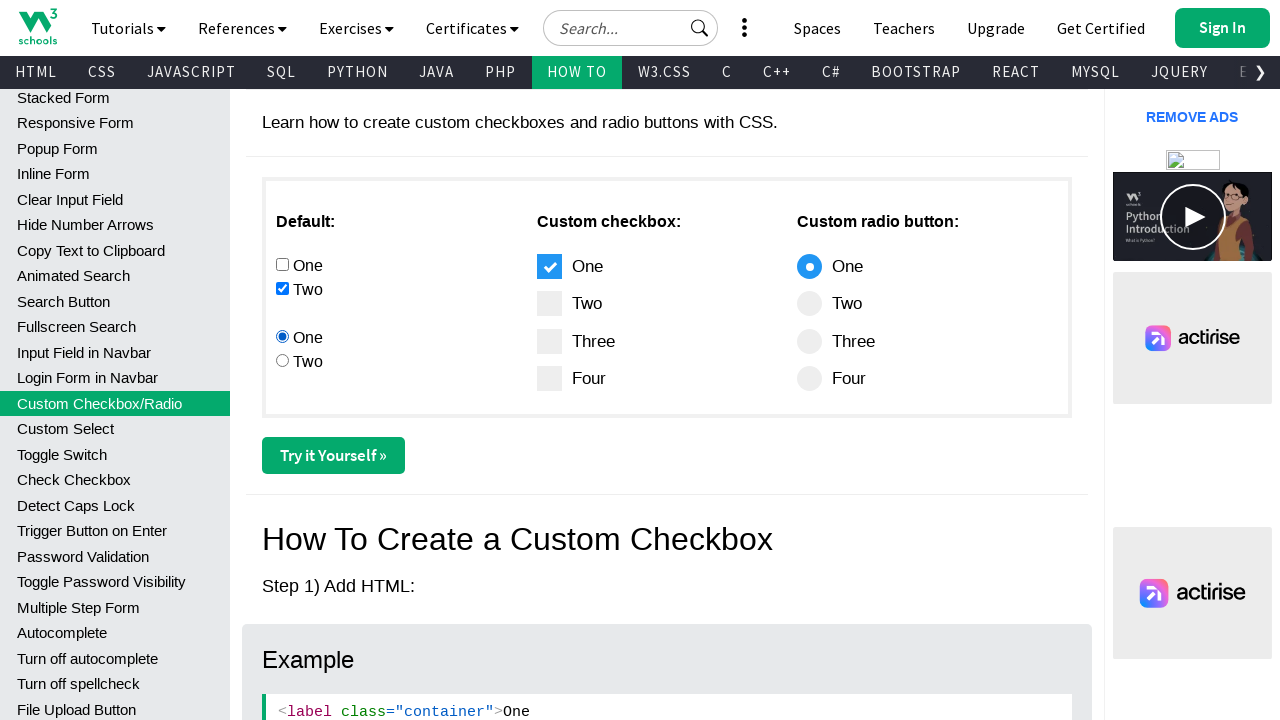